Tests the railway ticket query page by filling in departure and destination stations and clicking the query button

Starting URL: https://kyfw.12306.cn/otn/leftTicket/init?linktypeid=dc

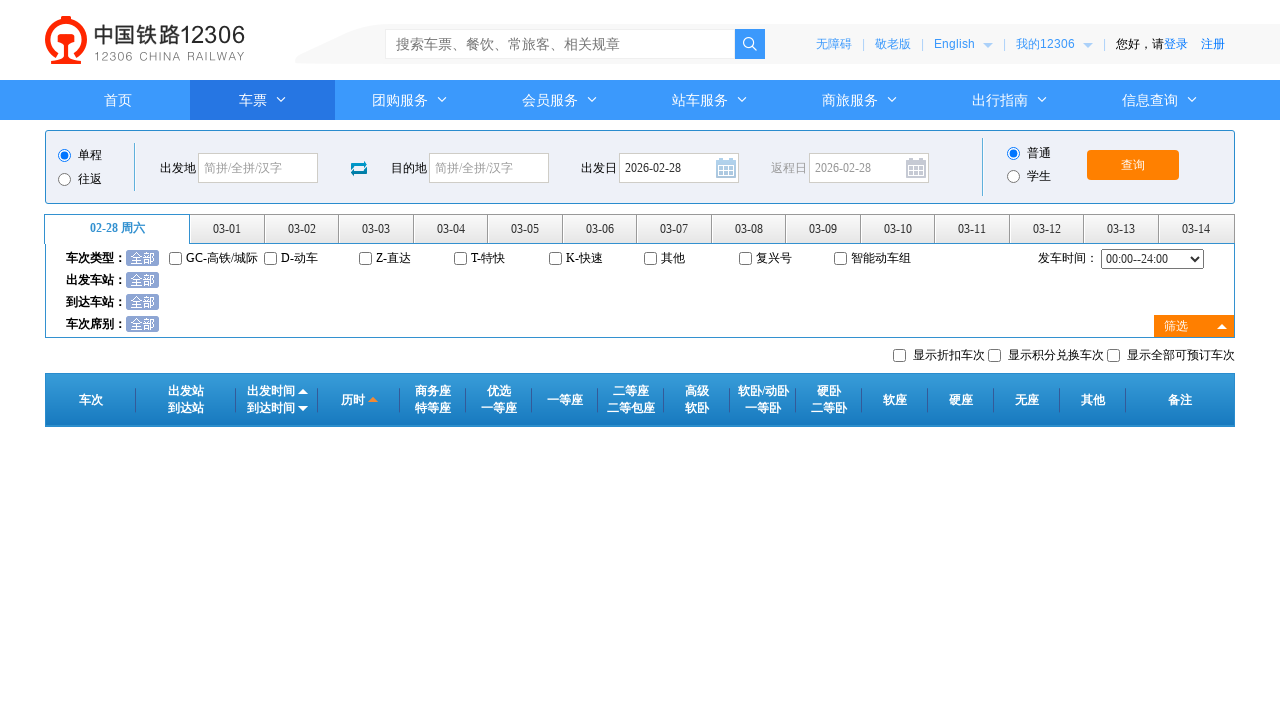

Filled departure station field with '上海' (Shanghai) on #fromStationText
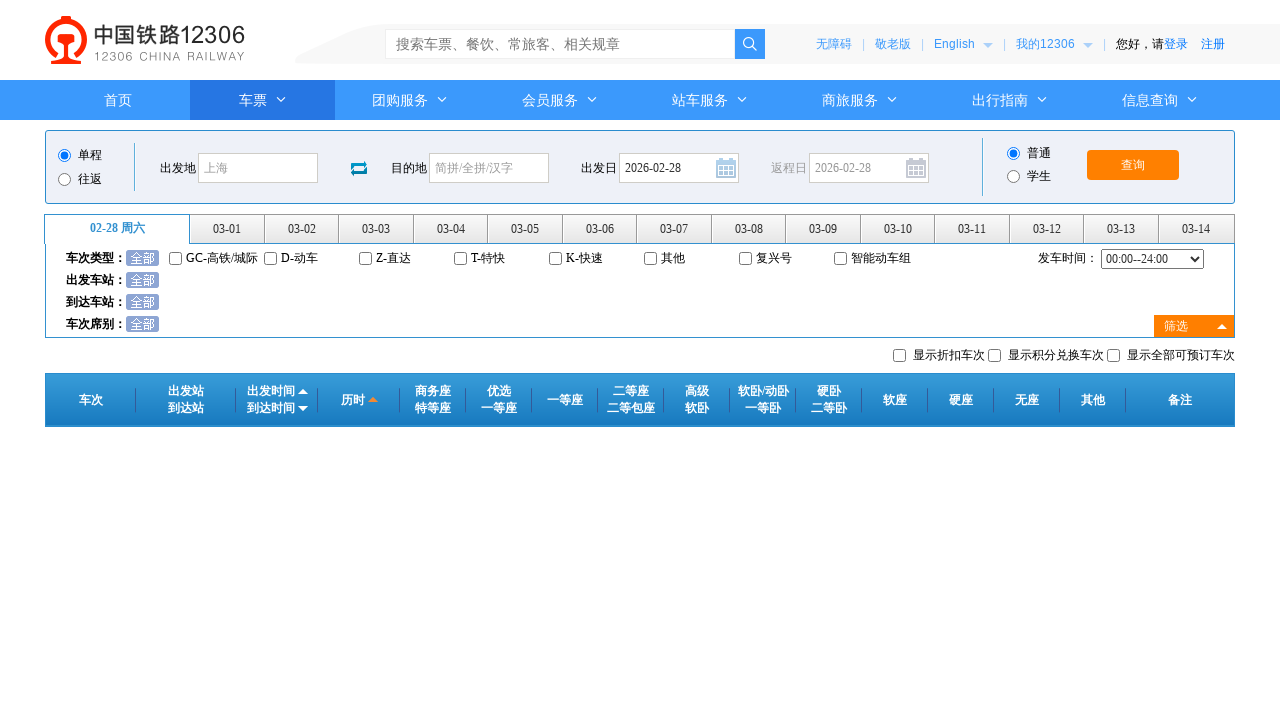

Filled destination station field with '连云港' (Lianyungang) on #toStationText
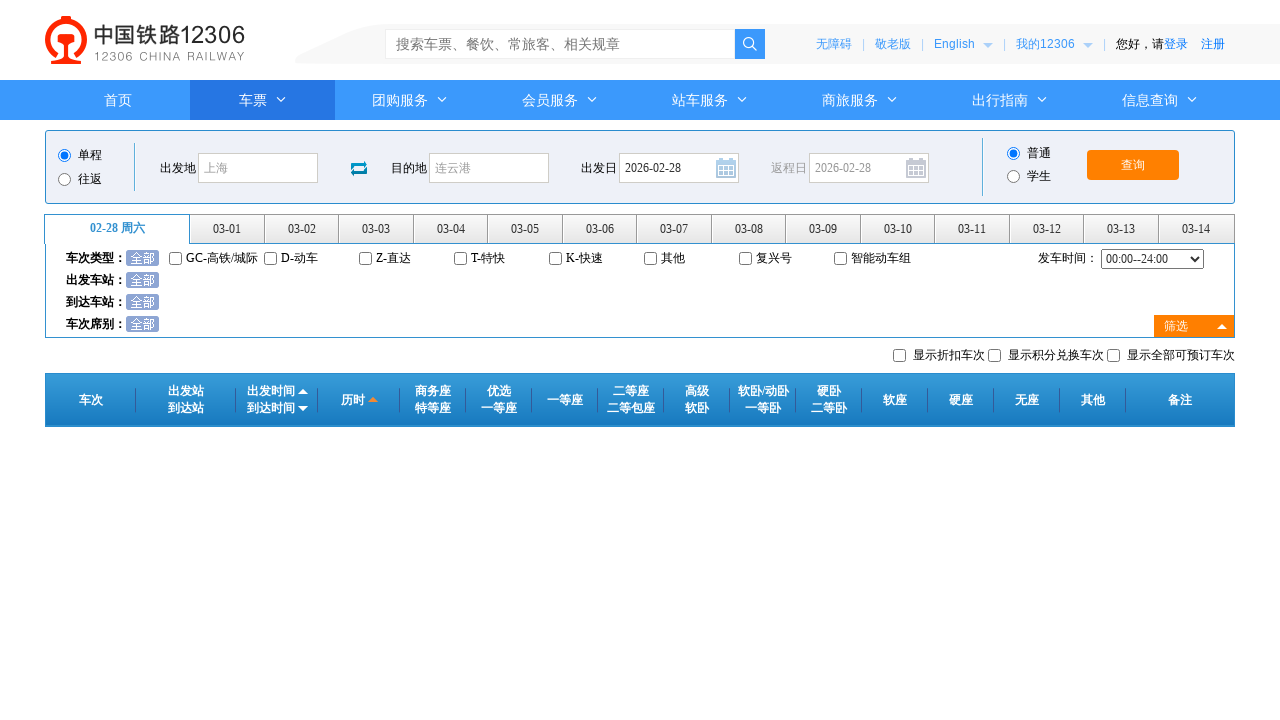

Clicked the query ticket button to search for available tickets at (1133, 165) on #query_ticket
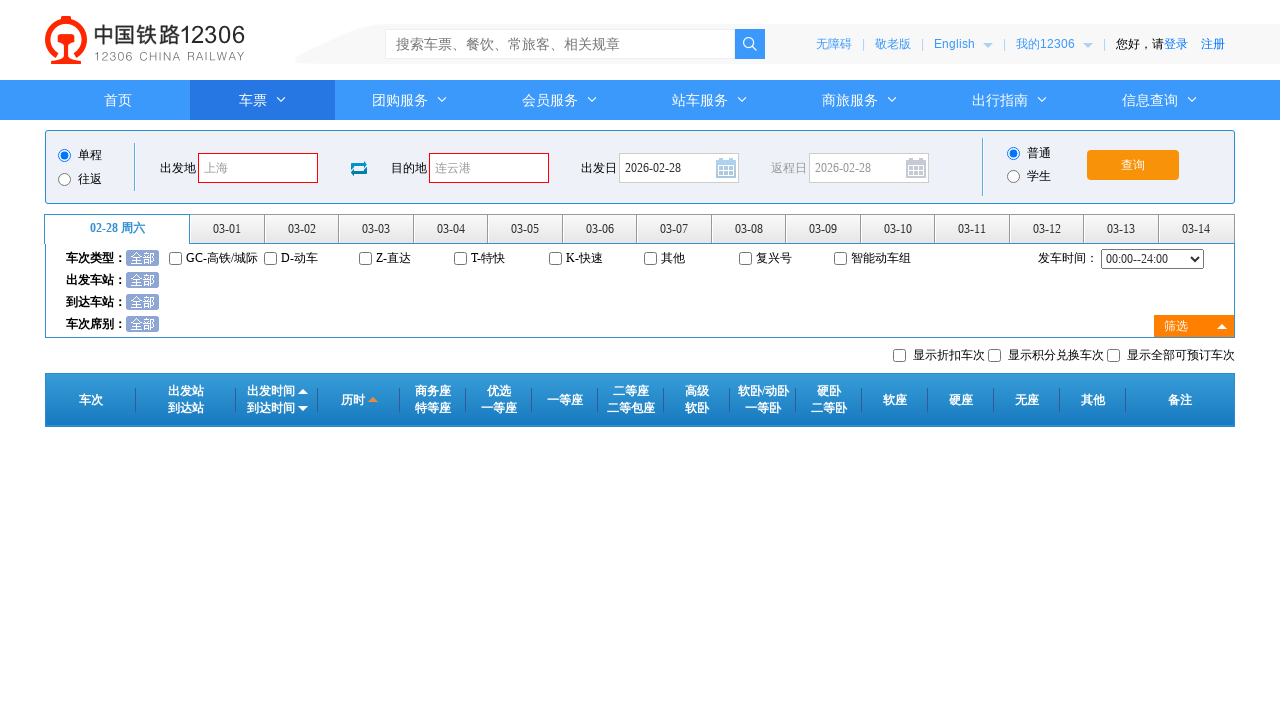

Waited for ticket search results to load (network idle)
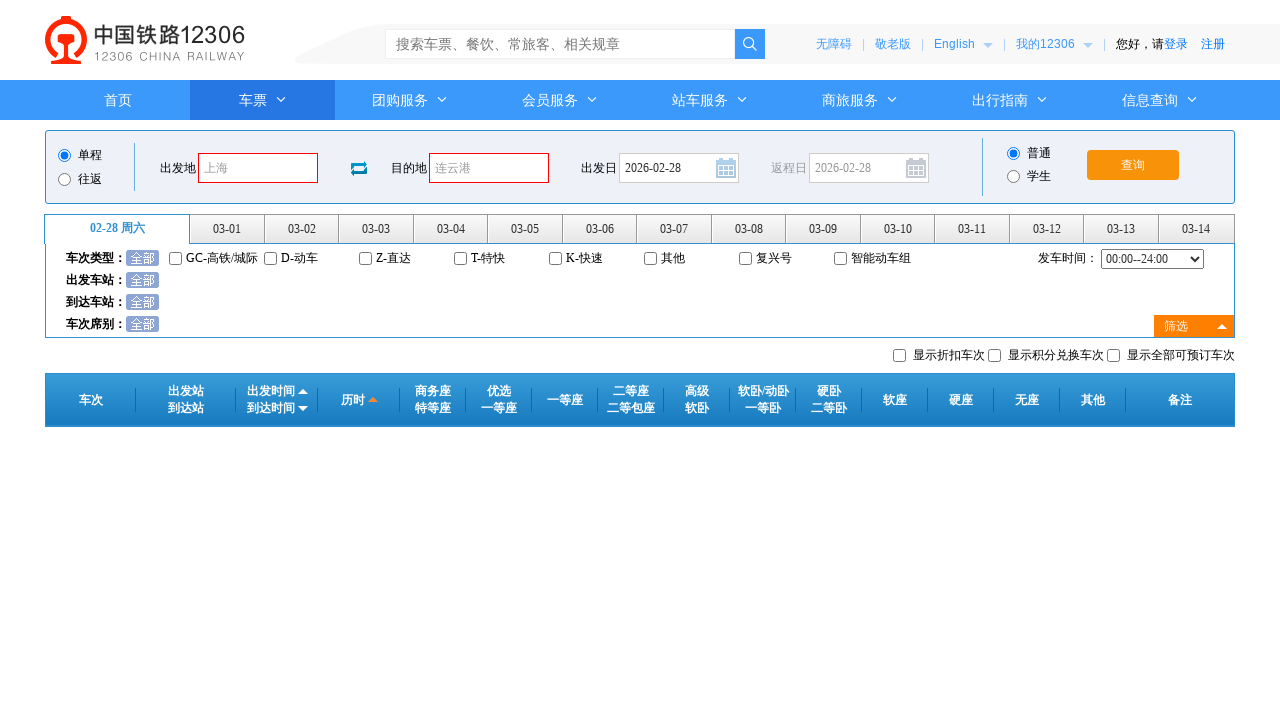

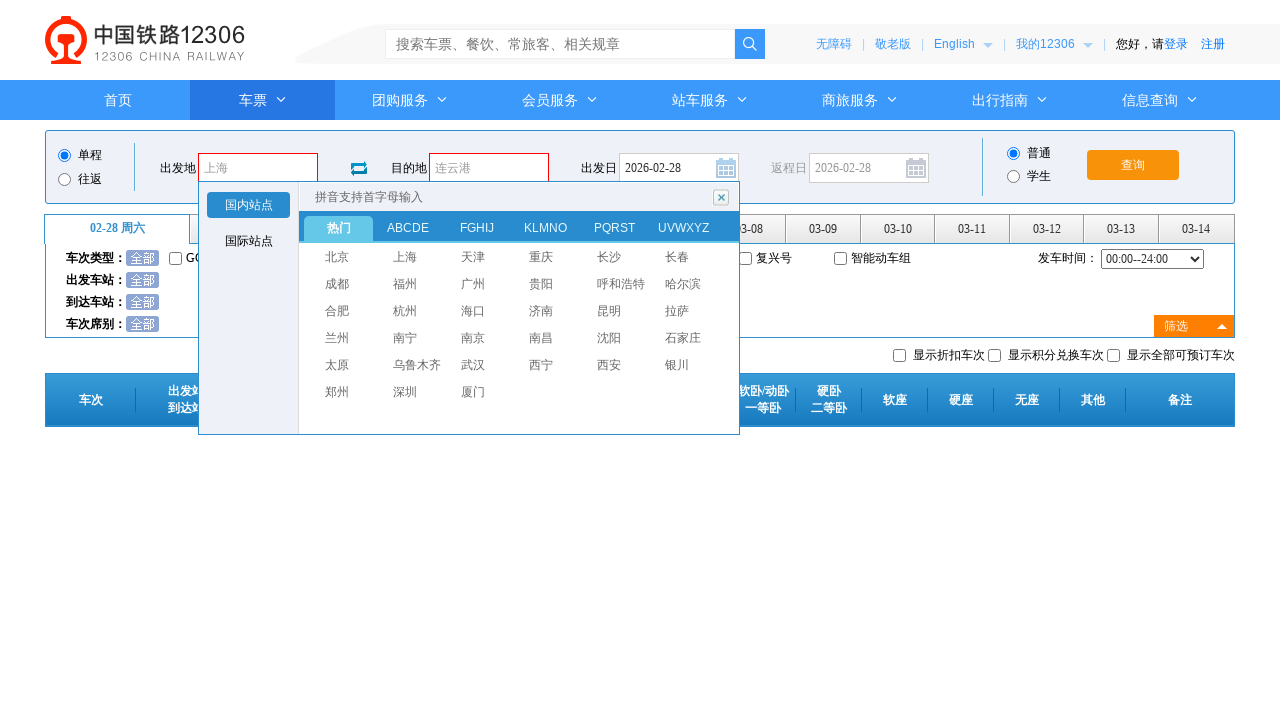